Tests browser navigation functionality by navigating between YouTube and Flipkart, testing back/forward/refresh browser operations

Starting URL: https://www.youtube.com/

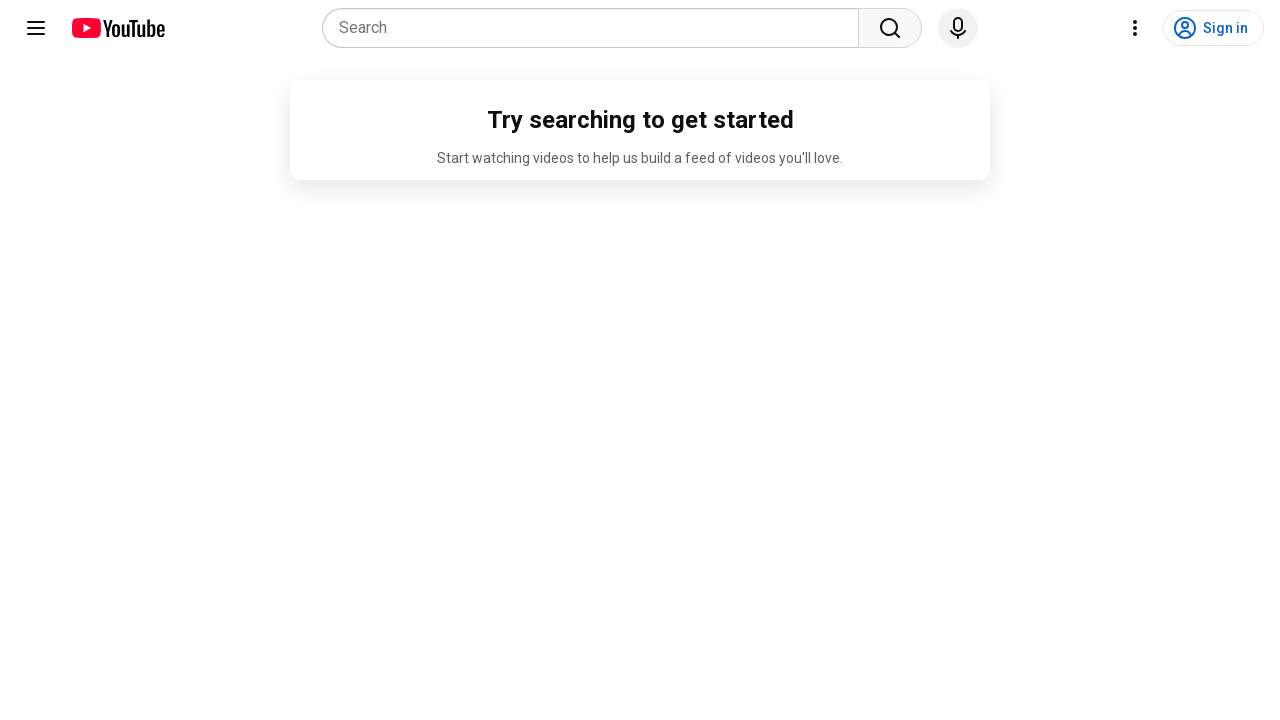

Navigated to Flipkart from YouTube
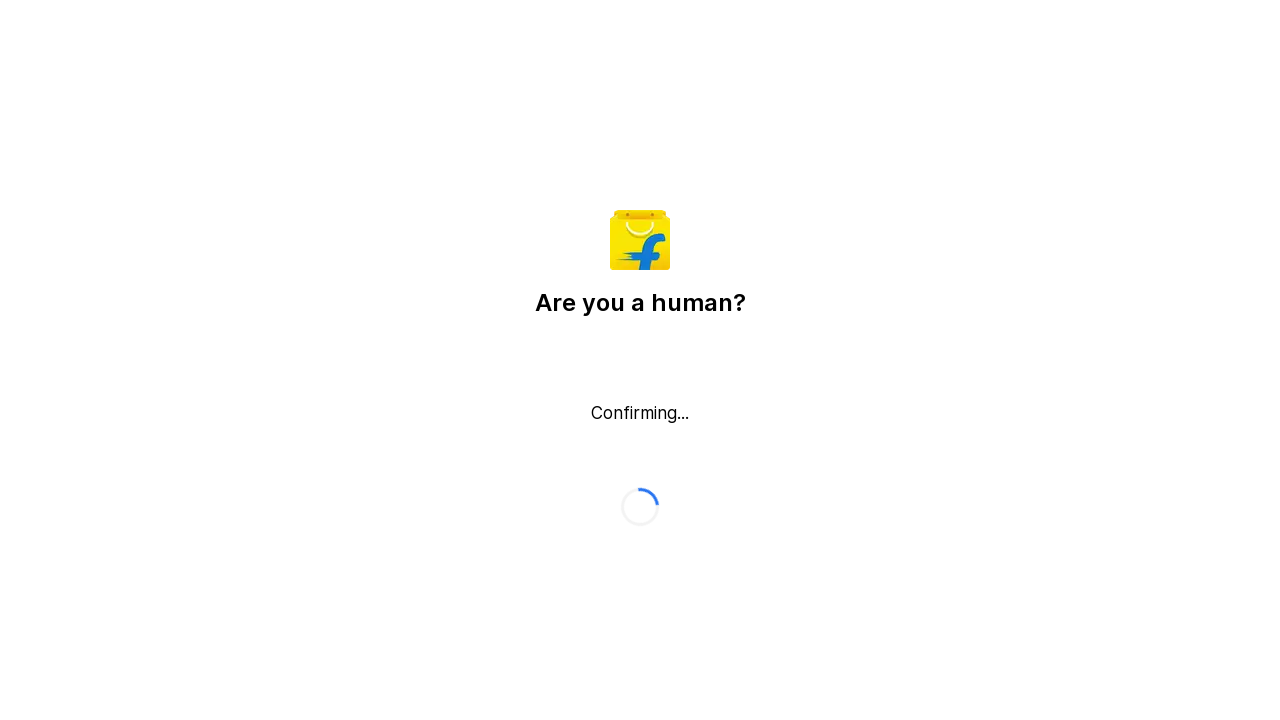

Navigated back to YouTube using browser back button
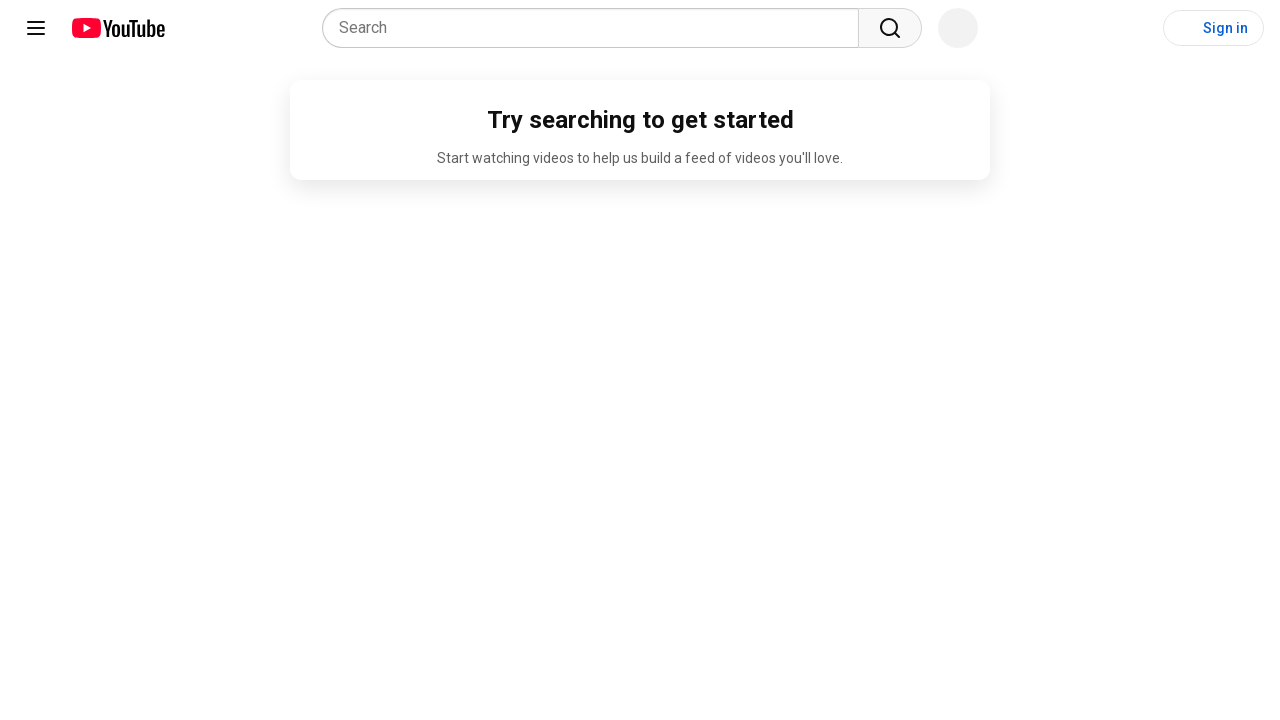

Navigated forward to Flipkart using browser forward button
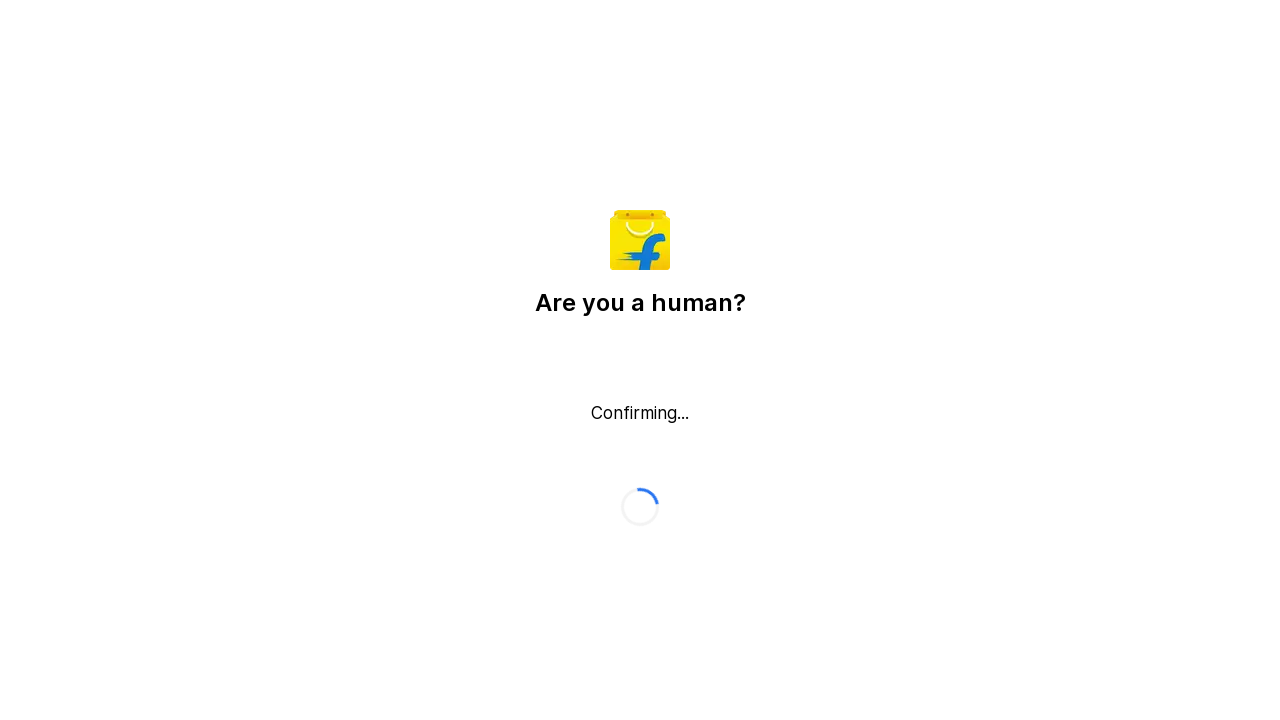

Refreshed the current Flipkart page
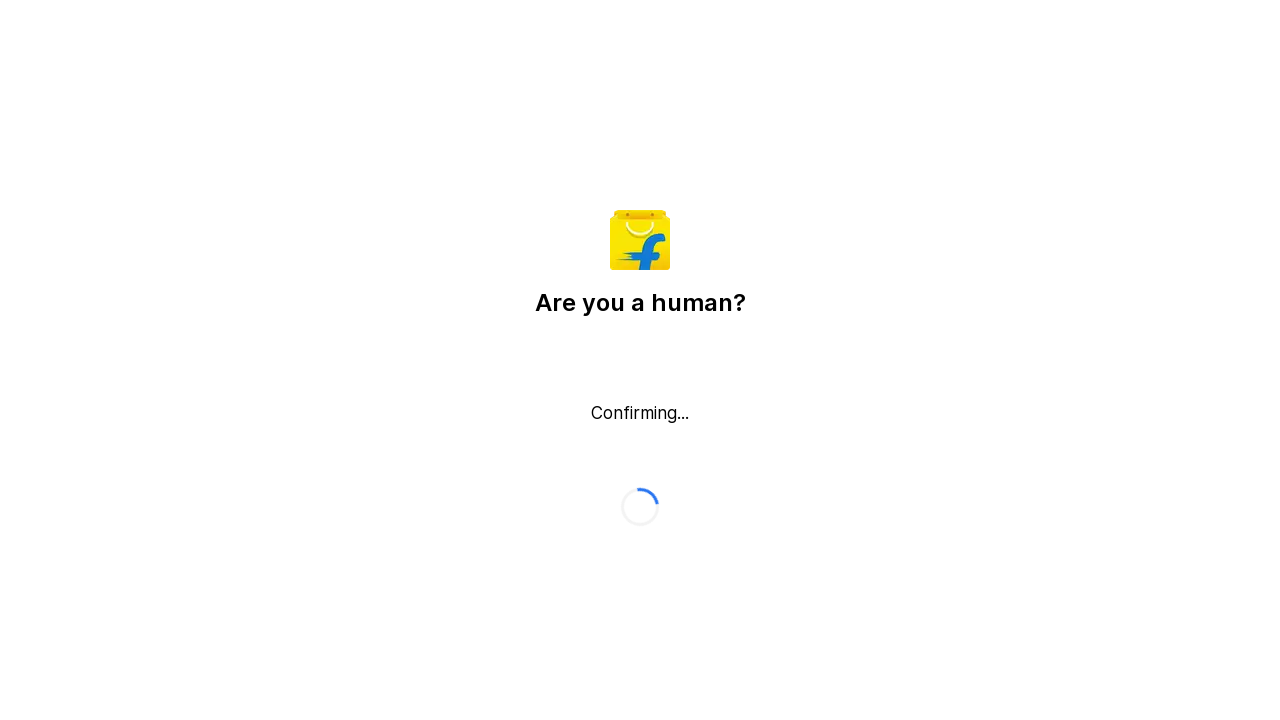

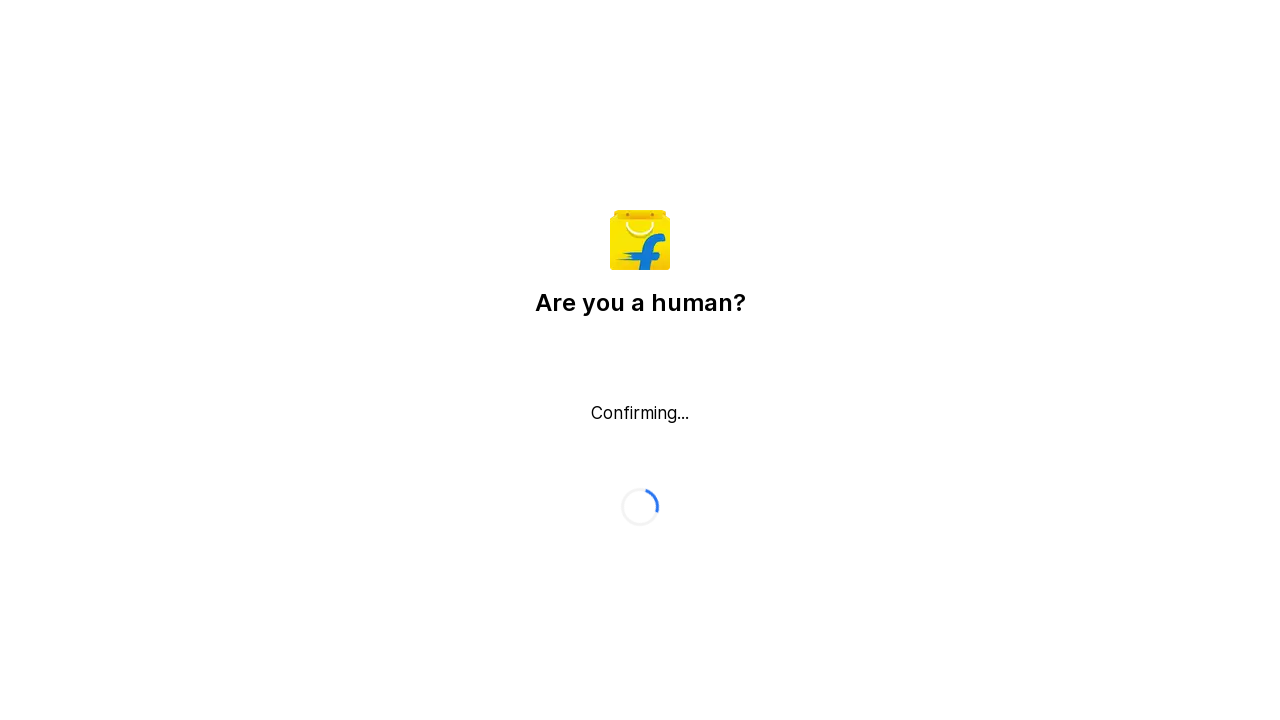